Tests an explicit wait scenario where the script waits for a price element to display "100", clicks a book button, reads an input value, calculates a mathematical result using logarithm and sine functions, and submits the answer.

Starting URL: http://suninjuly.github.io/explicit_wait2.html

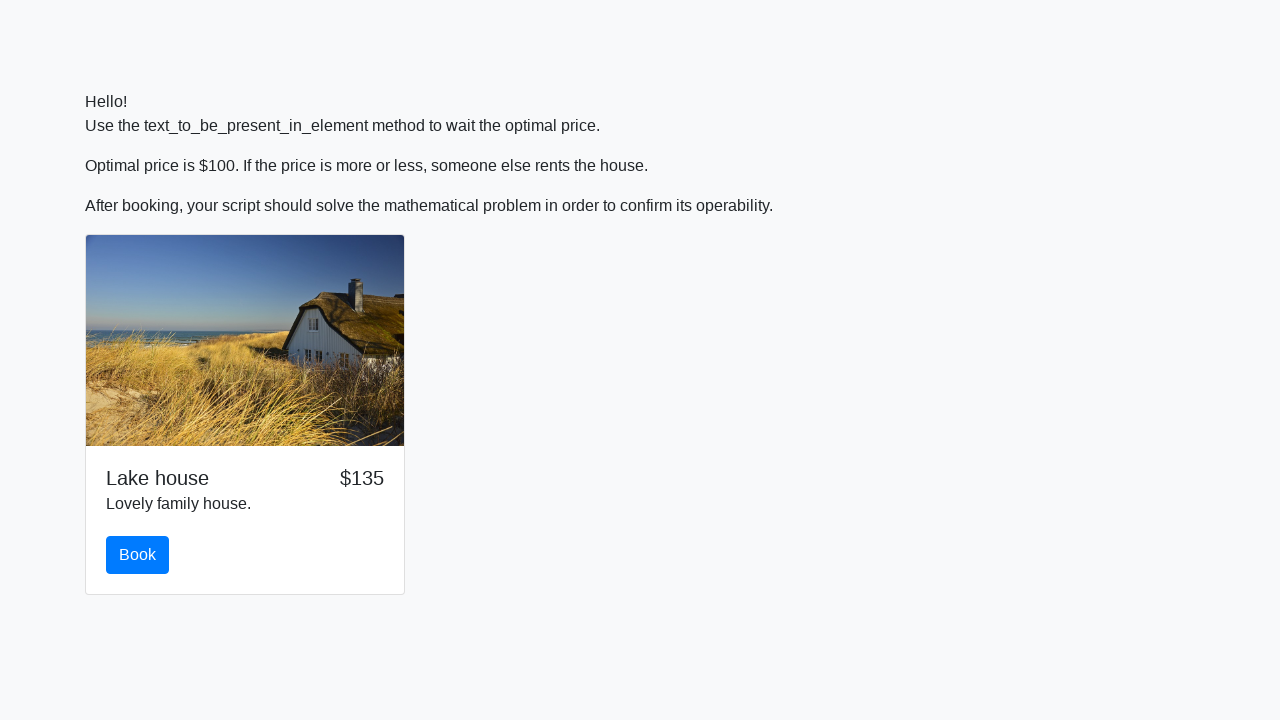

Waited for price element to display '100'
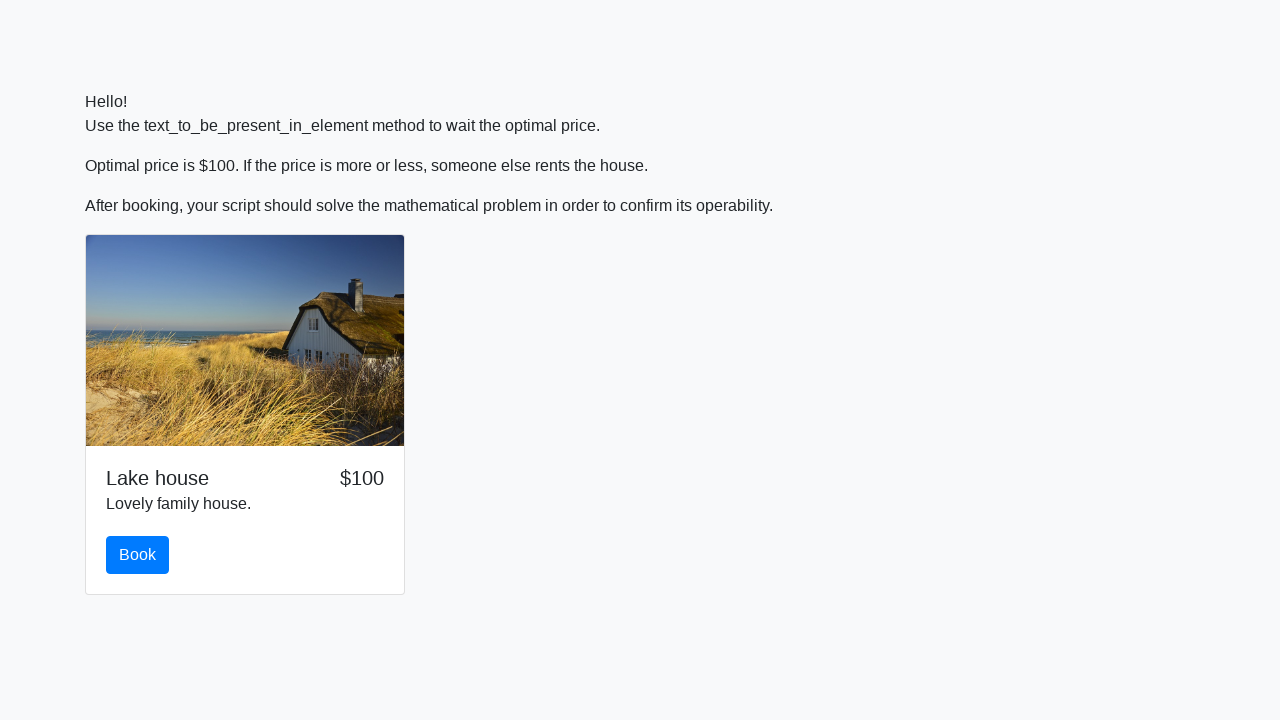

Clicked the book button at (138, 555) on #book
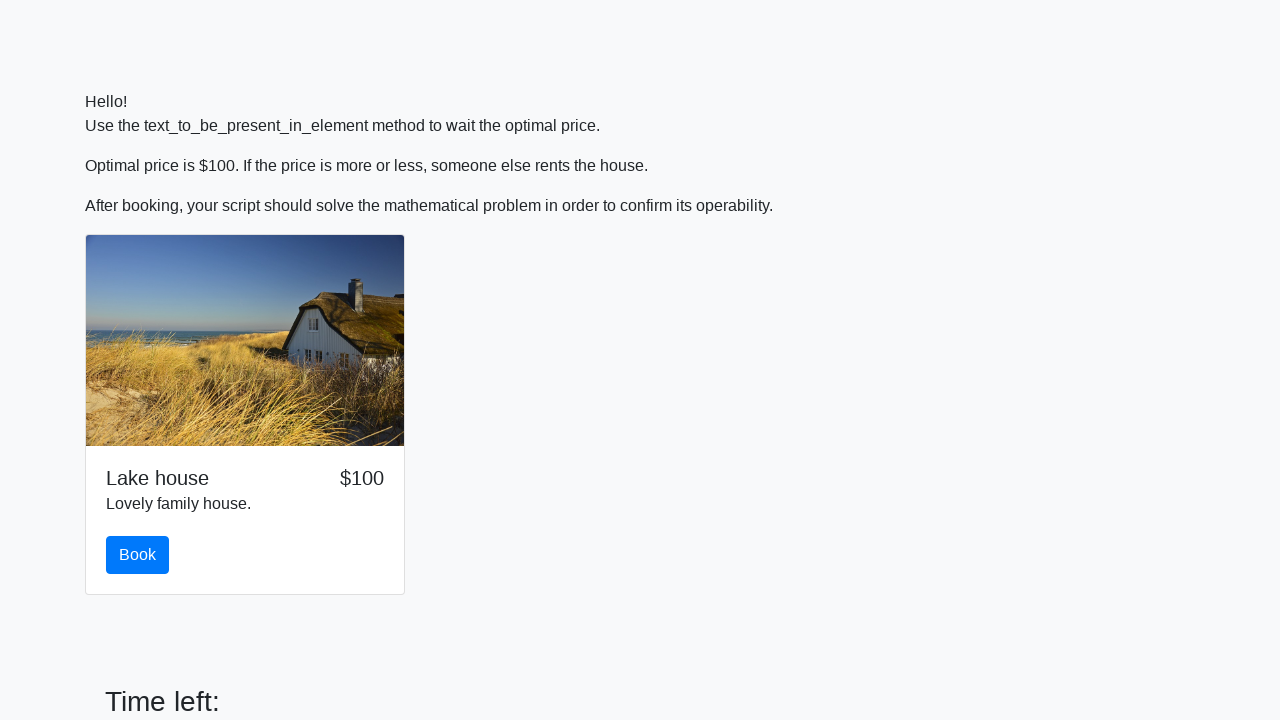

Retrieved input value: 539
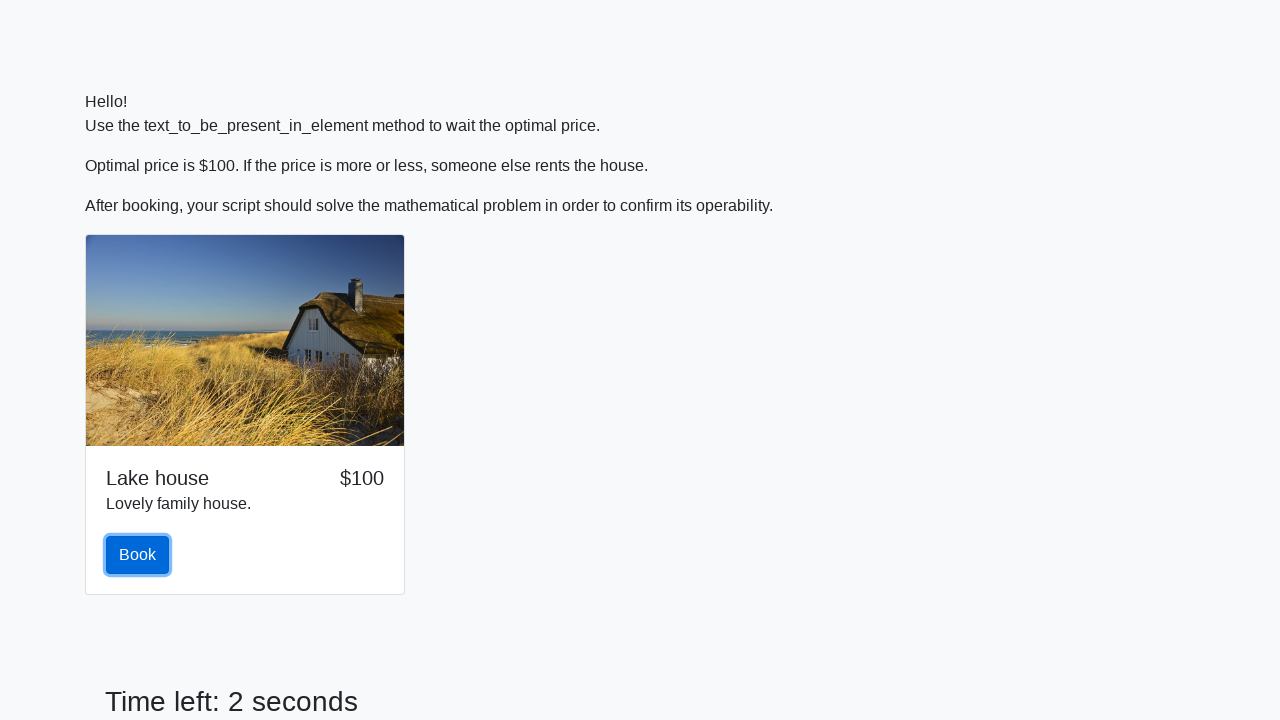

Calculated result using logarithm and sine functions: 2.461205890342677
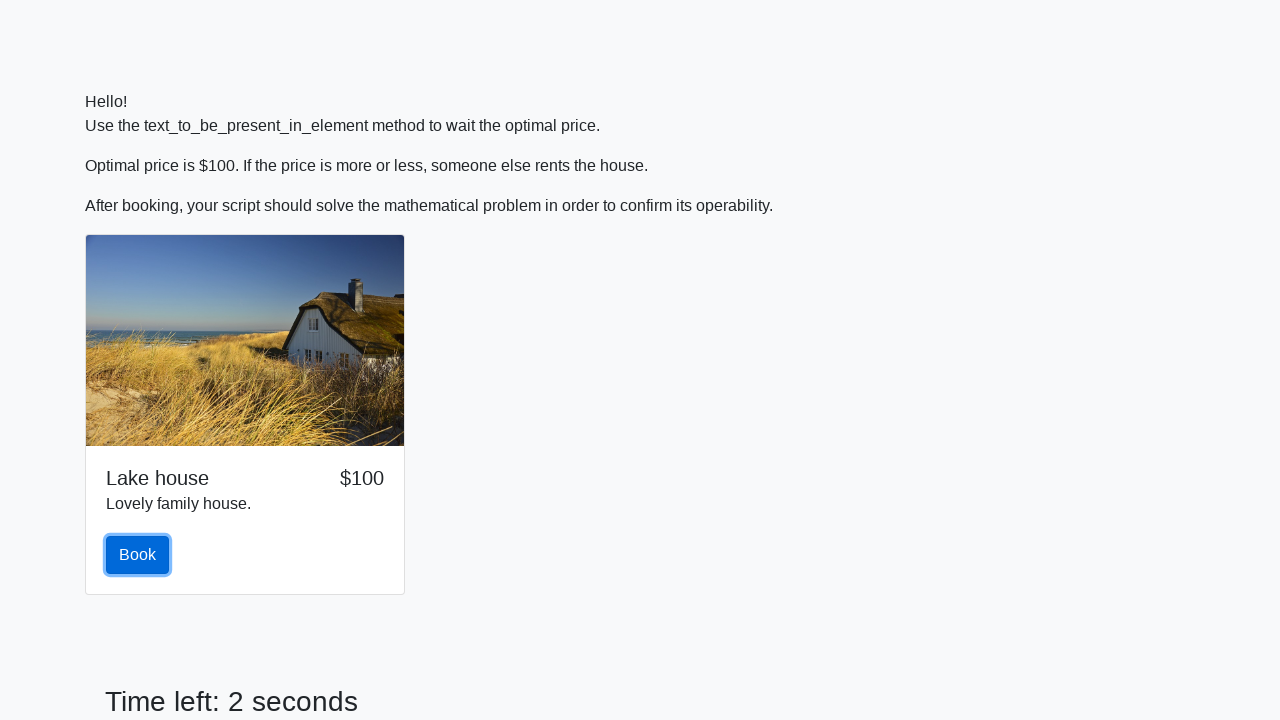

Filled answer field with calculated result: 2.461205890342677 on #answer
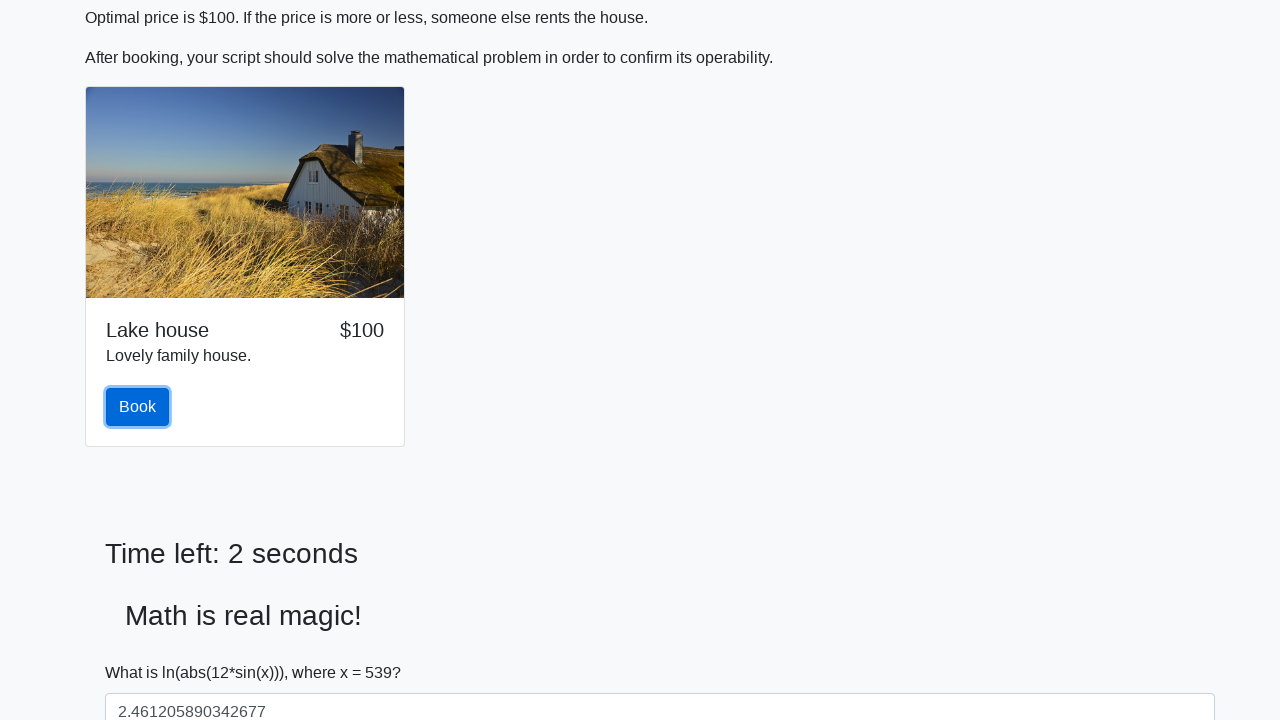

Clicked the solve button to submit answer at (143, 651) on #solve
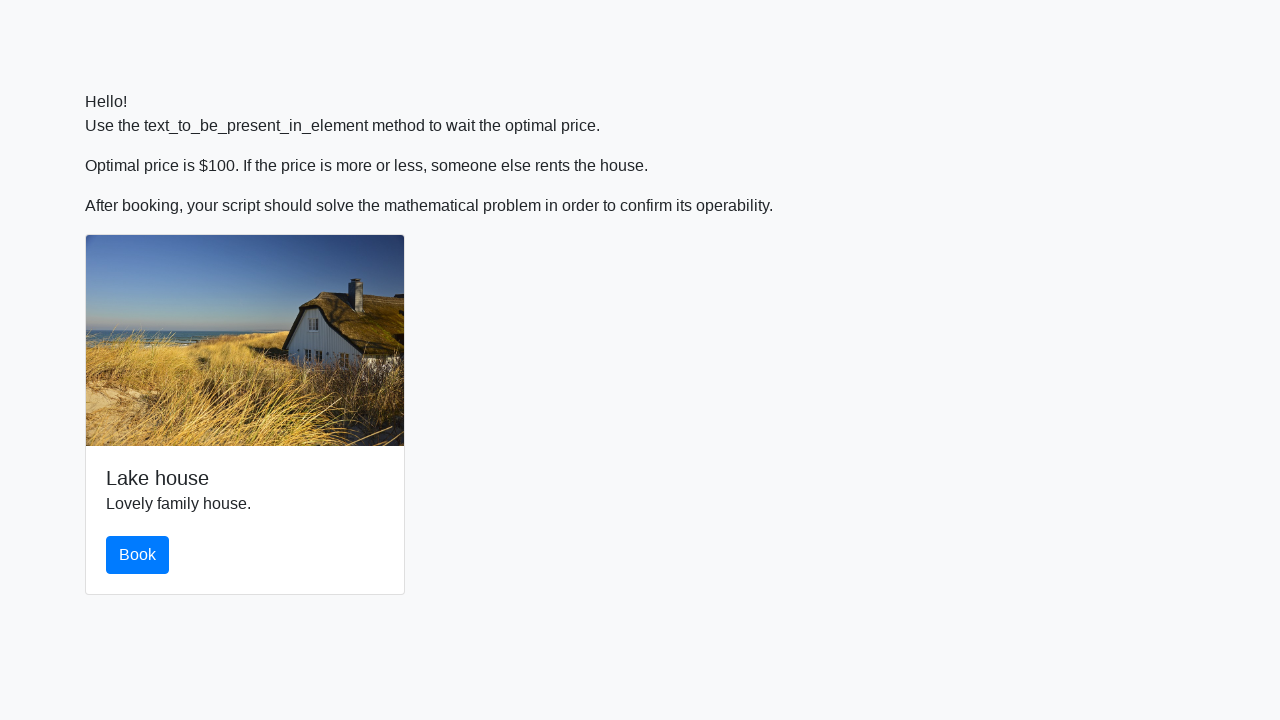

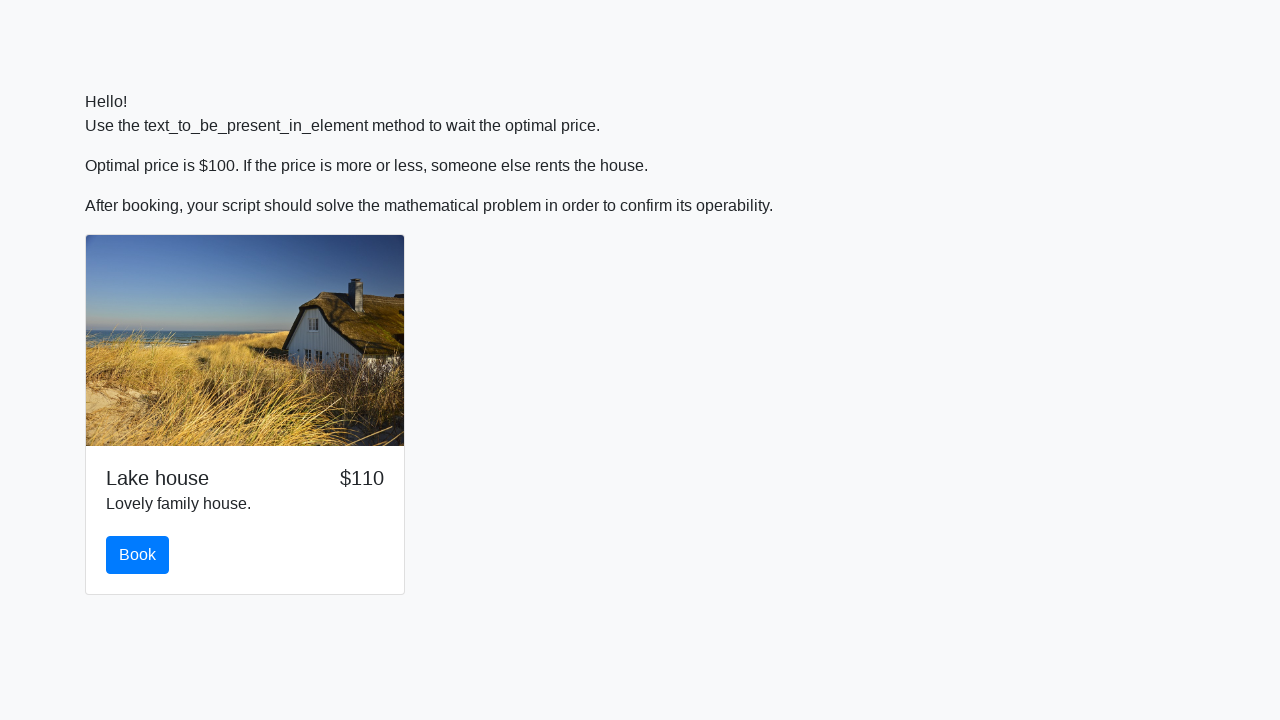